Tests form filling functionality by entering first name and last name fields, then clearing the first name field

Starting URL: https://formy-project.herokuapp.com/form

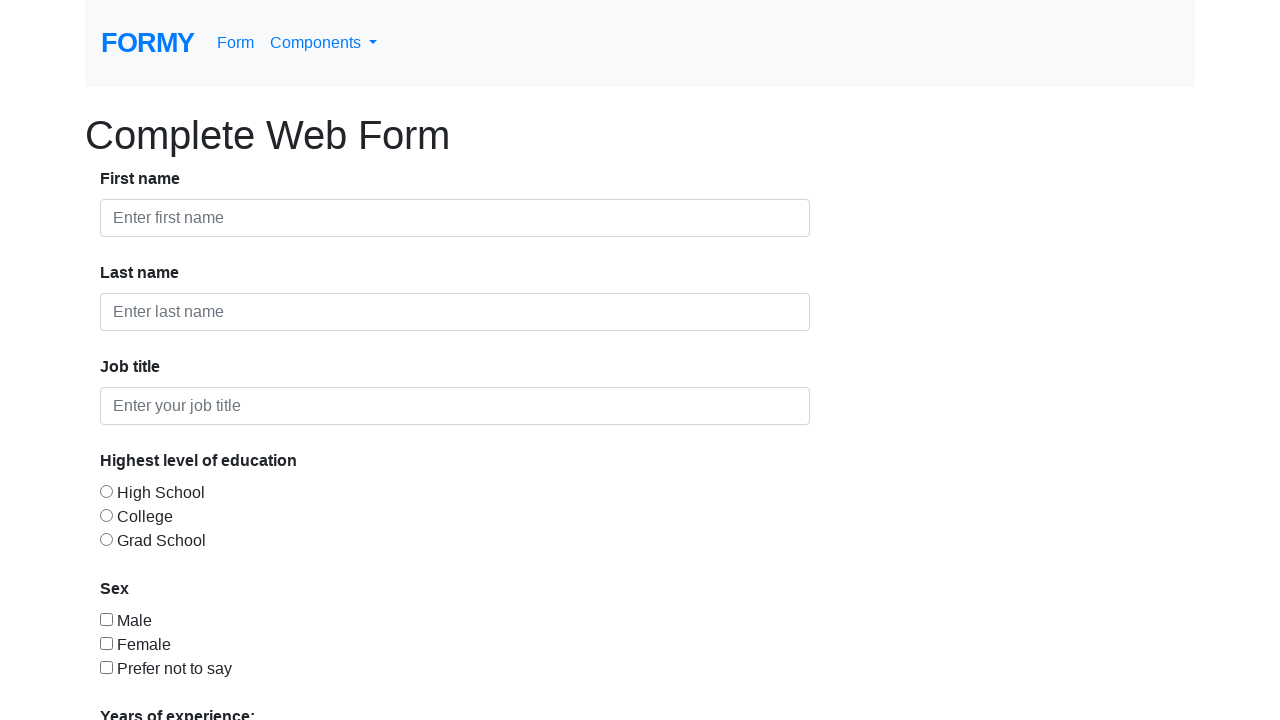

Filled first name field with 'Elena' on #first-name
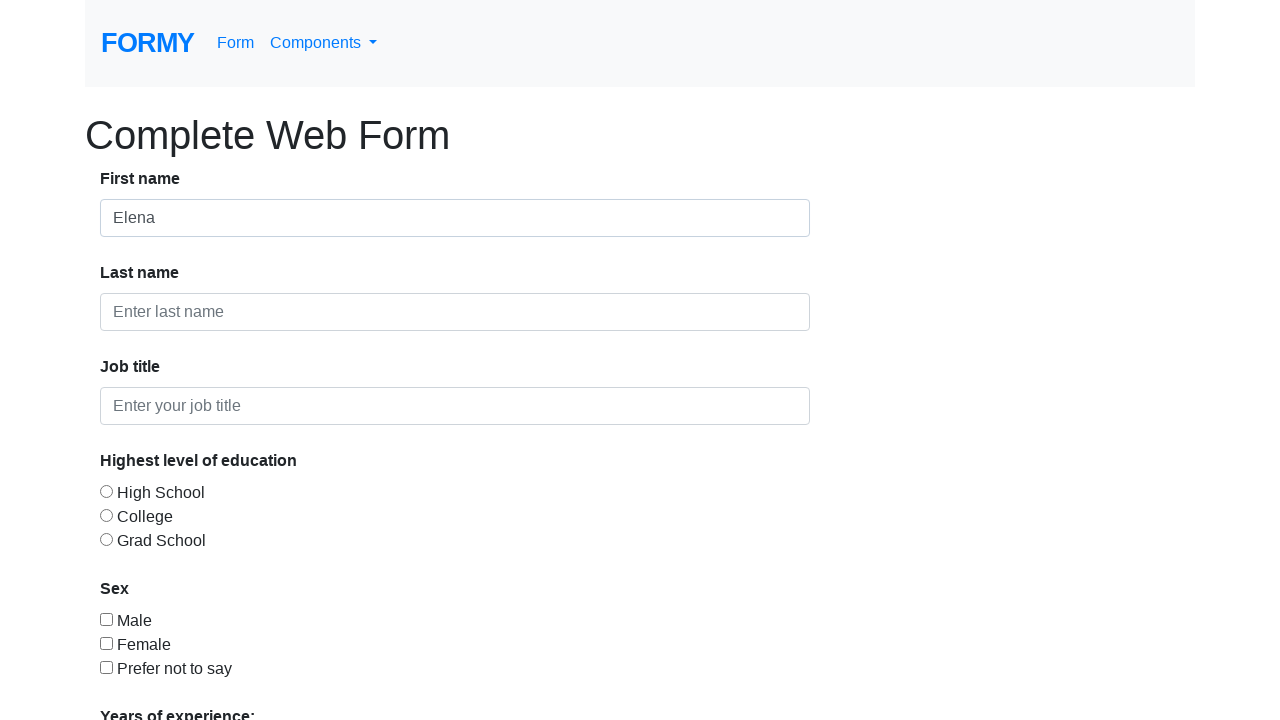

Filled last name field with 'Popescu' on #last-name
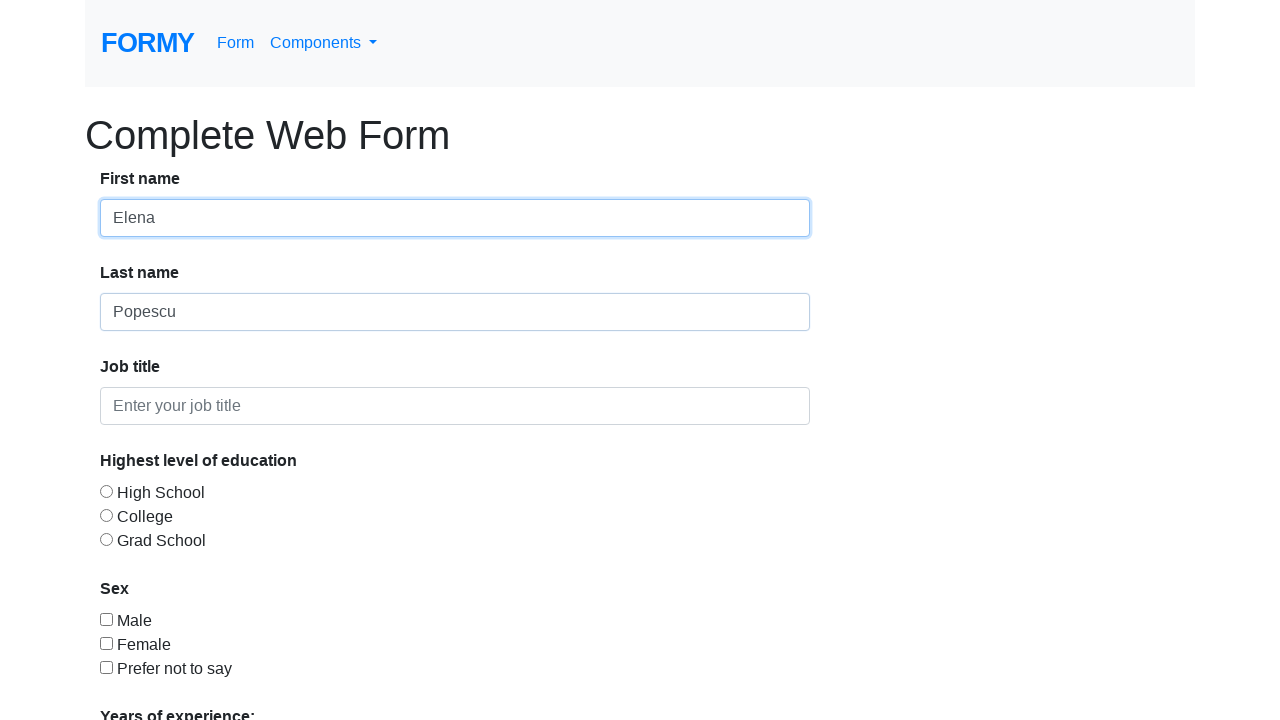

Cleared the first name field on #first-name
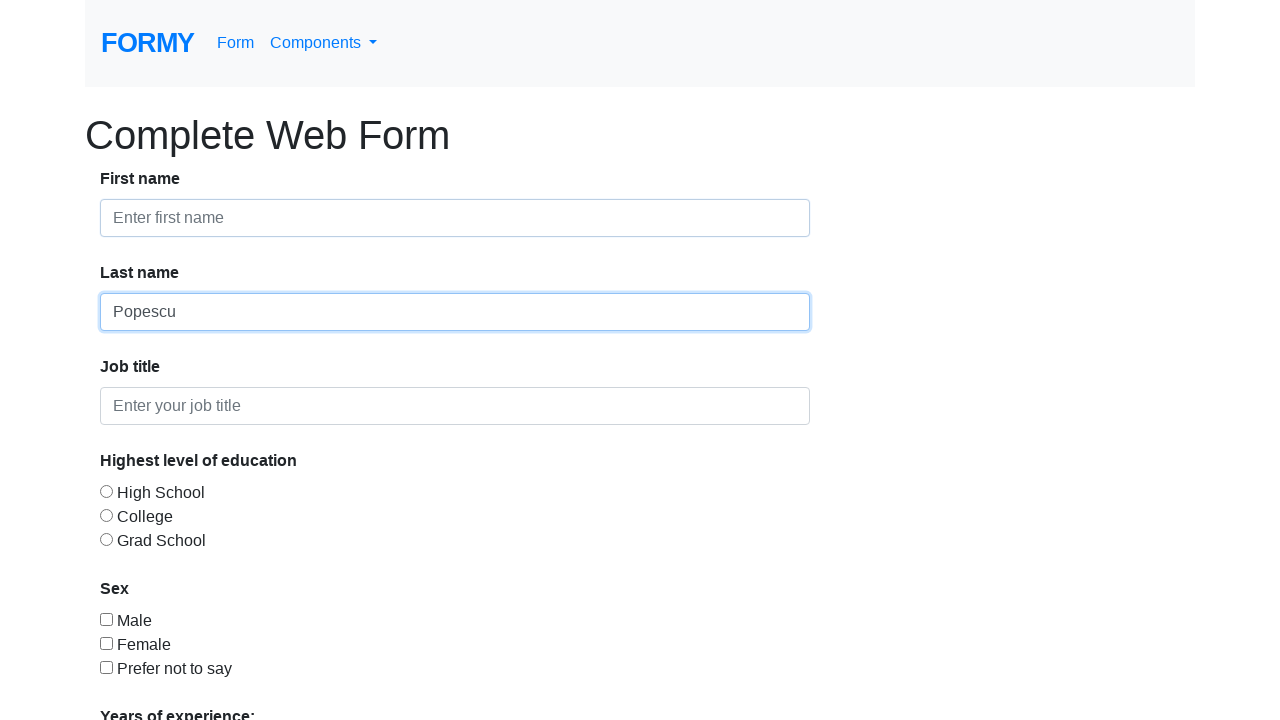

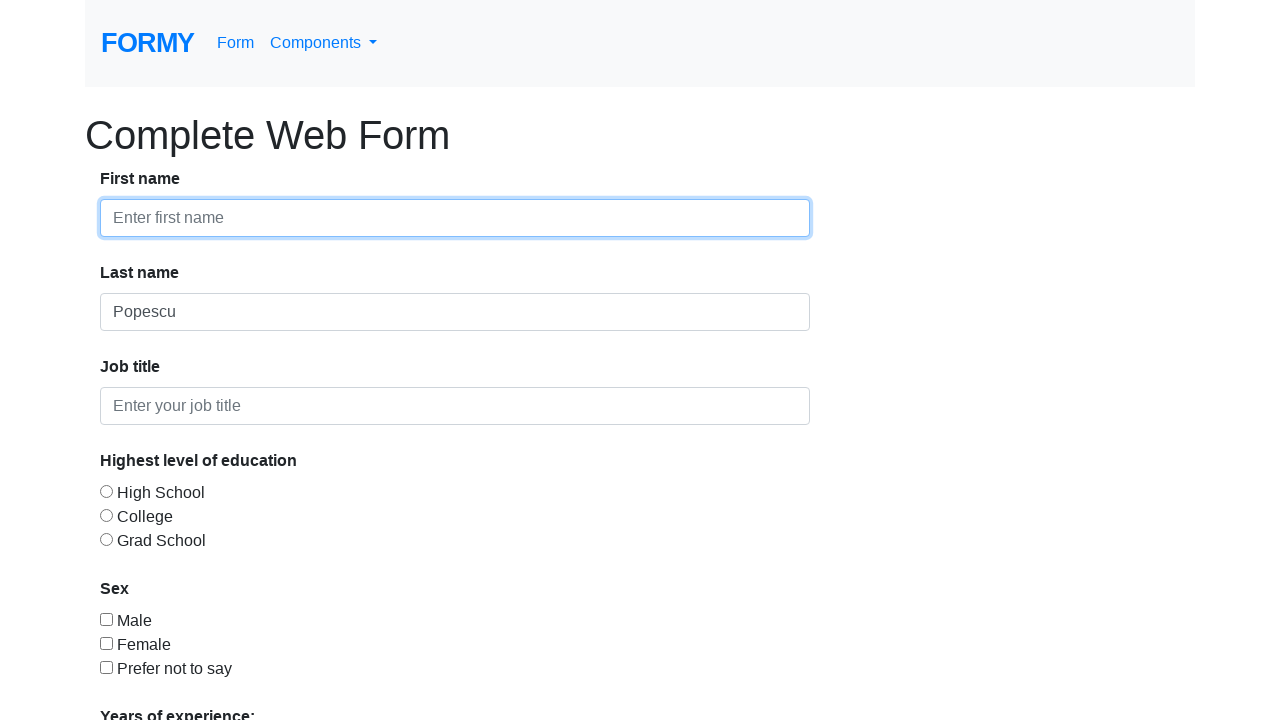